Tests browser window handling functionality on DemoQA by opening new tabs and windows, switching between them, and verifying the ability to close and return to the original window.

Starting URL: https://demoqa.com/

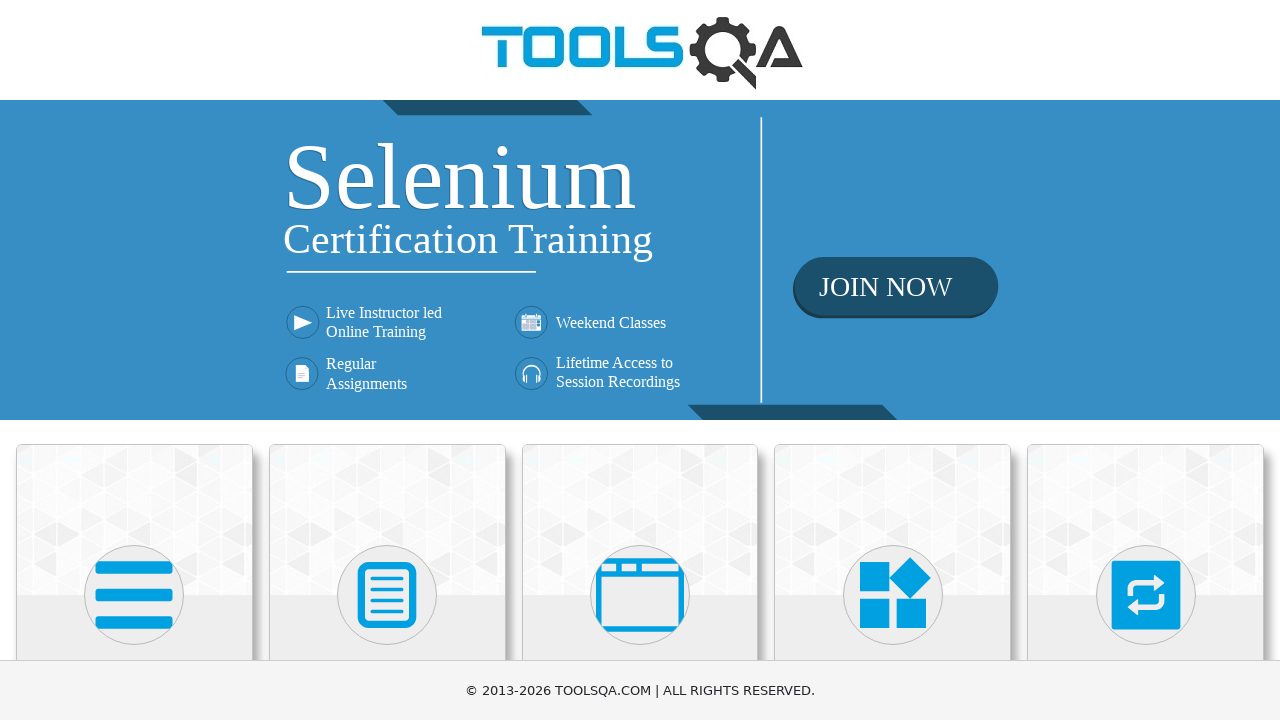

Clicked on 'Alerts, Frame & Windows' menu at (640, 360) on xpath=//h5[text()='Alerts, Frame & Windows']
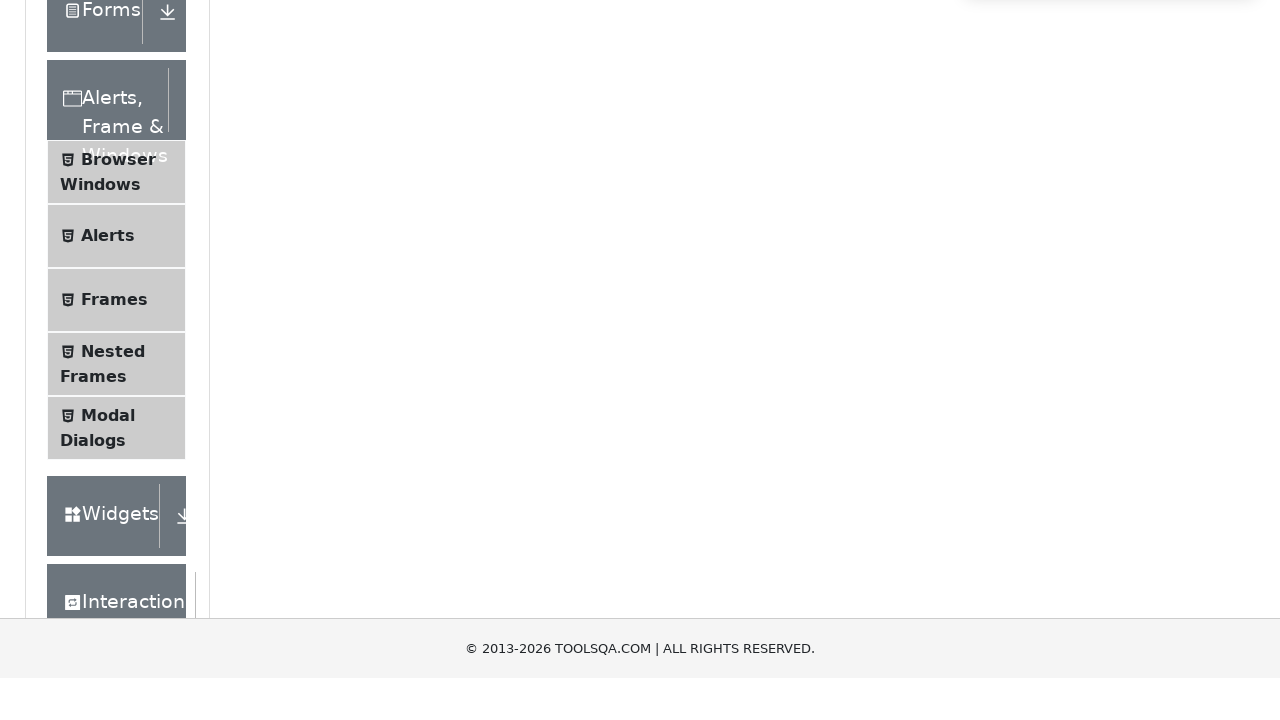

Clicked on 'Browser Windows' submenu at (118, 424) on xpath=//span[text()='Browser Windows']
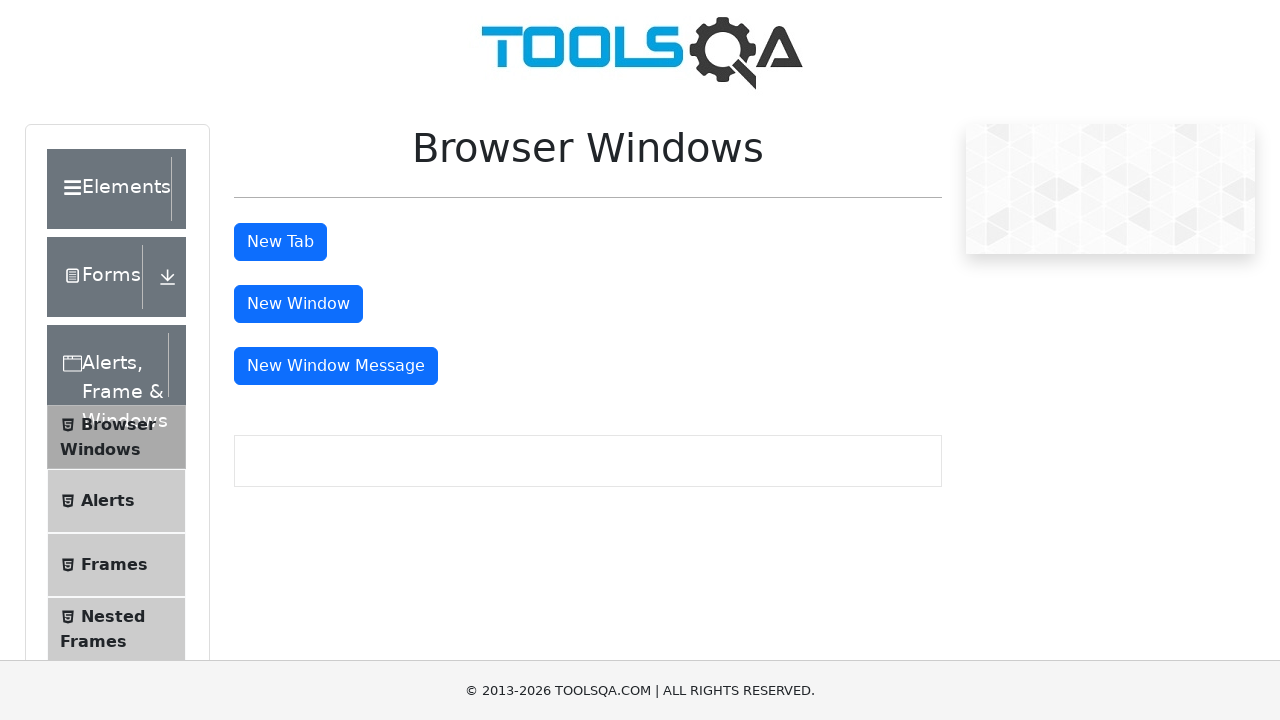

Clicked 'New Tab' button to open a new tab at (280, 242) on xpath=//button[text()='New Tab']
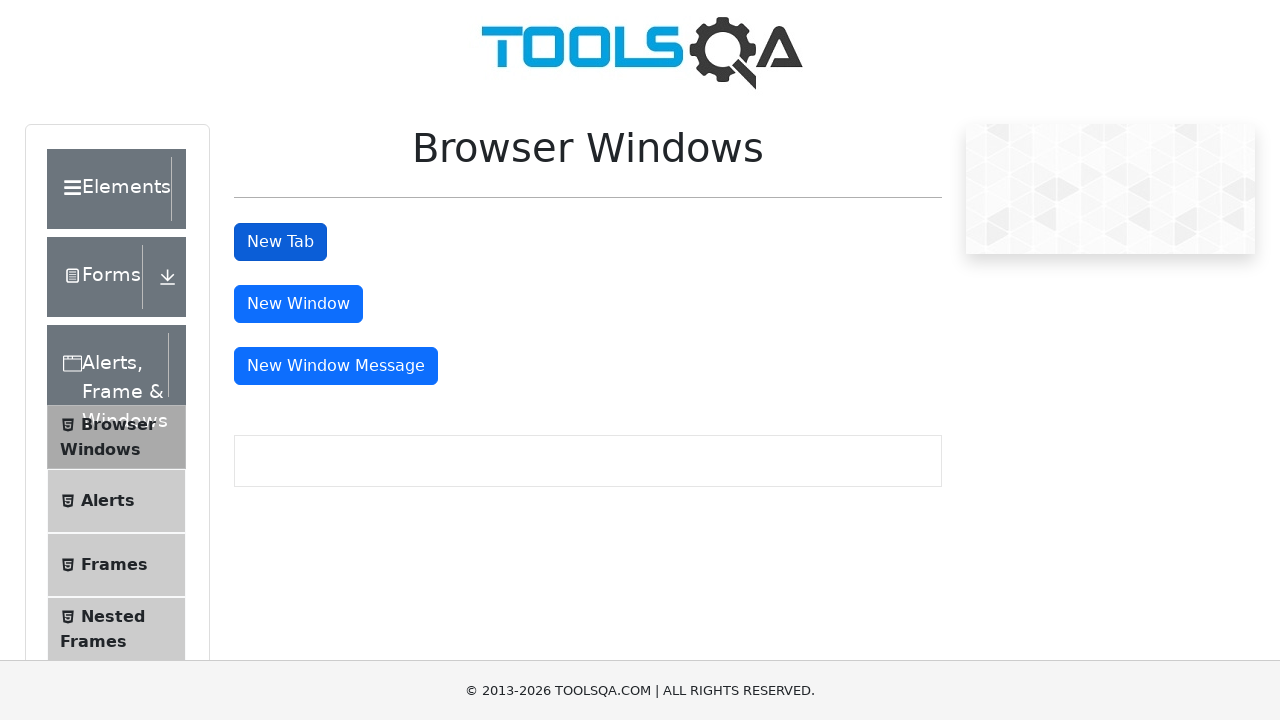

New tab loaded successfully
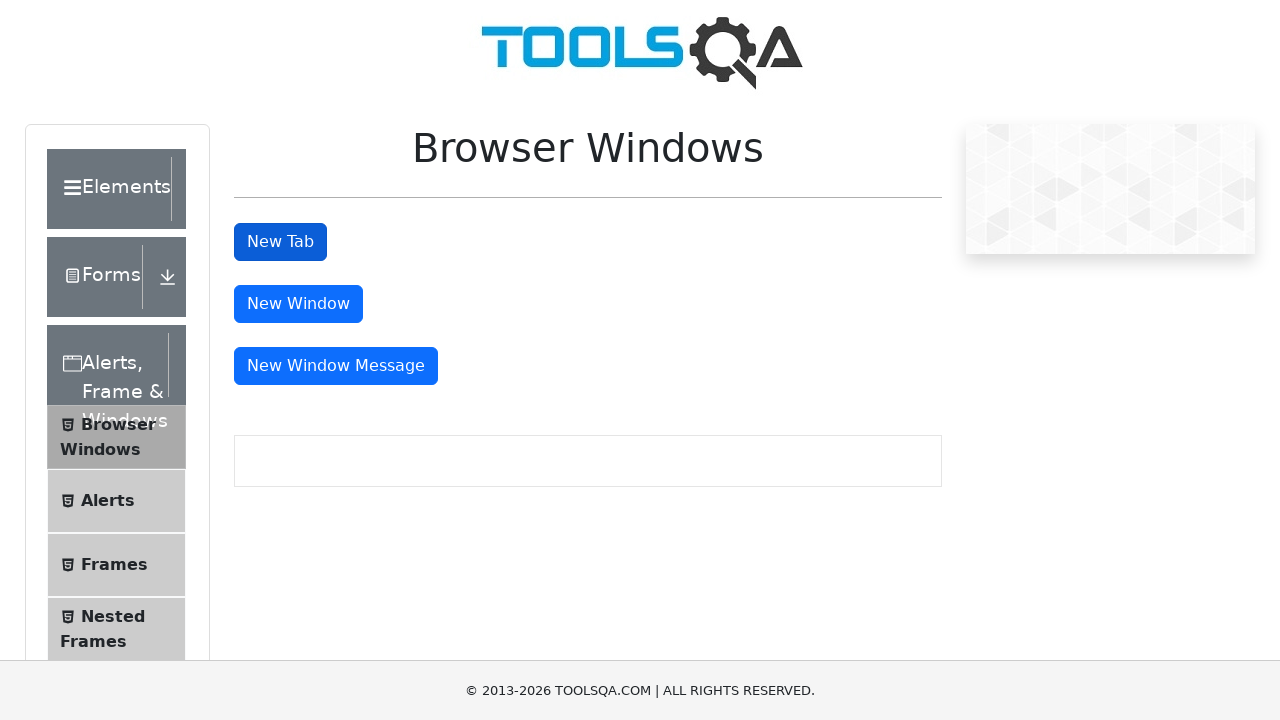

Closed the new tab
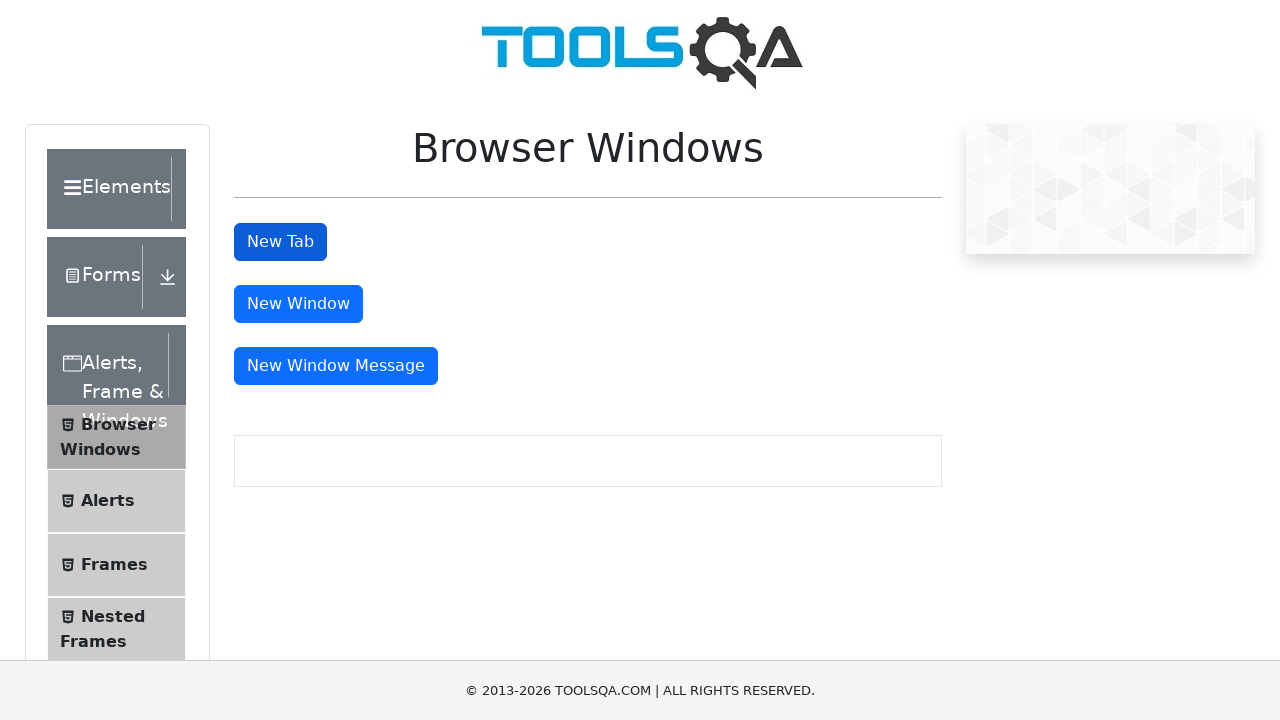

Navigated directly to browser-windows page
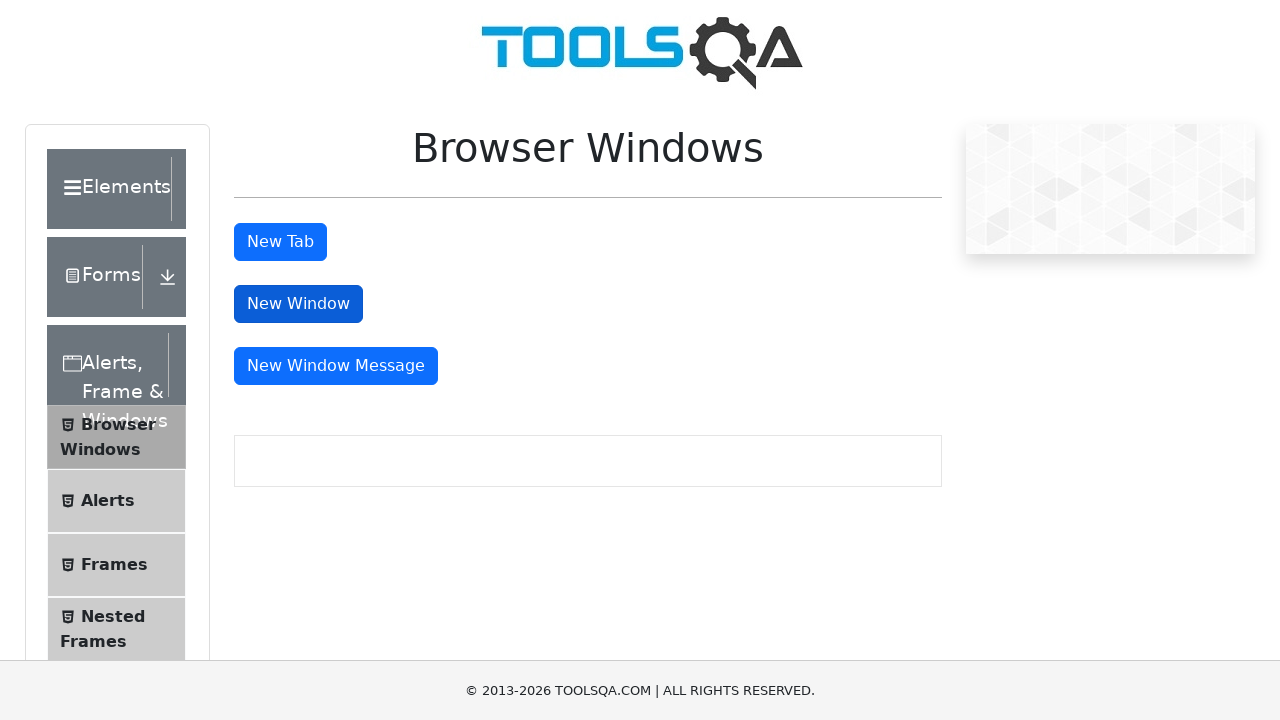

Clicked 'New Window' button to open a new window at (298, 304) on xpath=//button[text()='New Window']
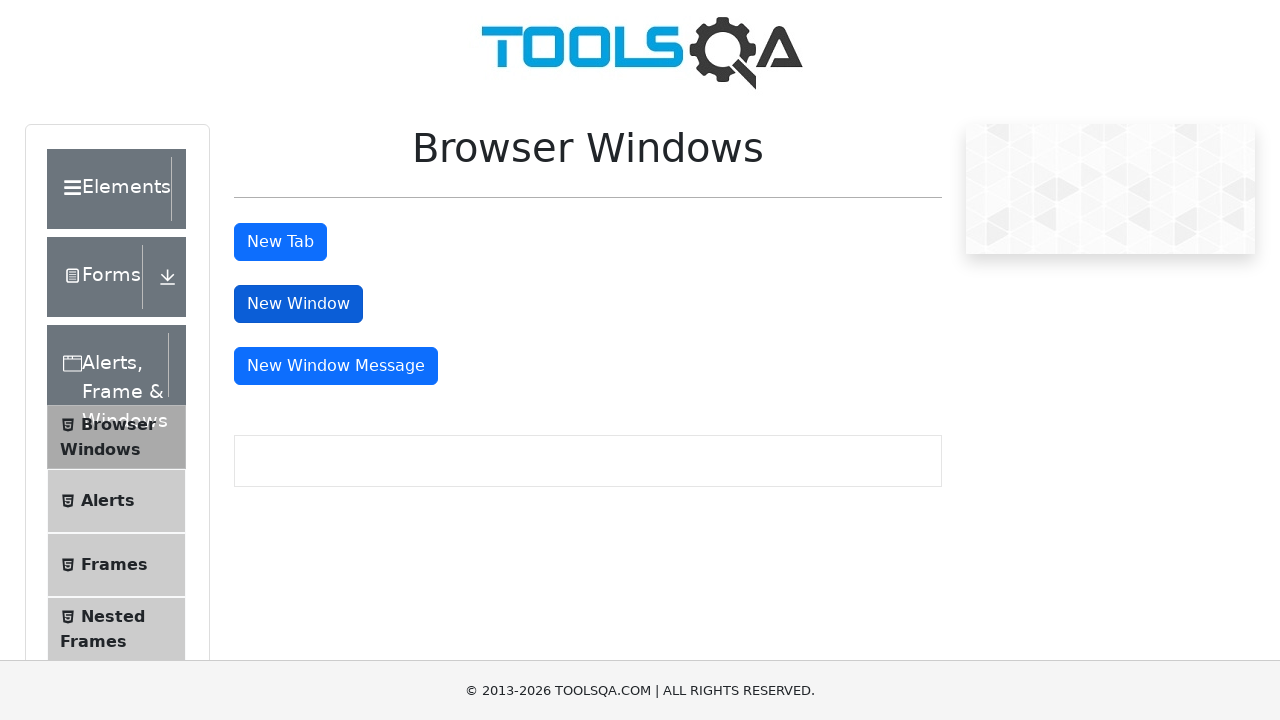

New window loaded successfully
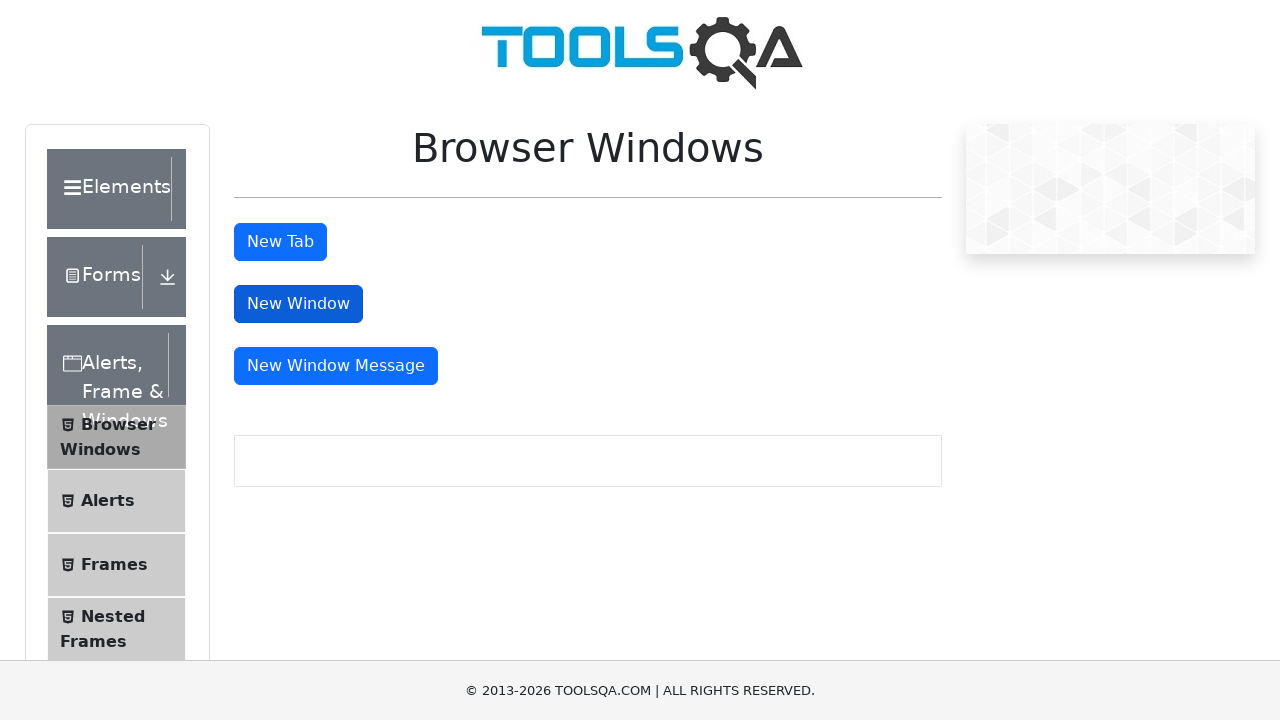

Closed the new window and returned to original window
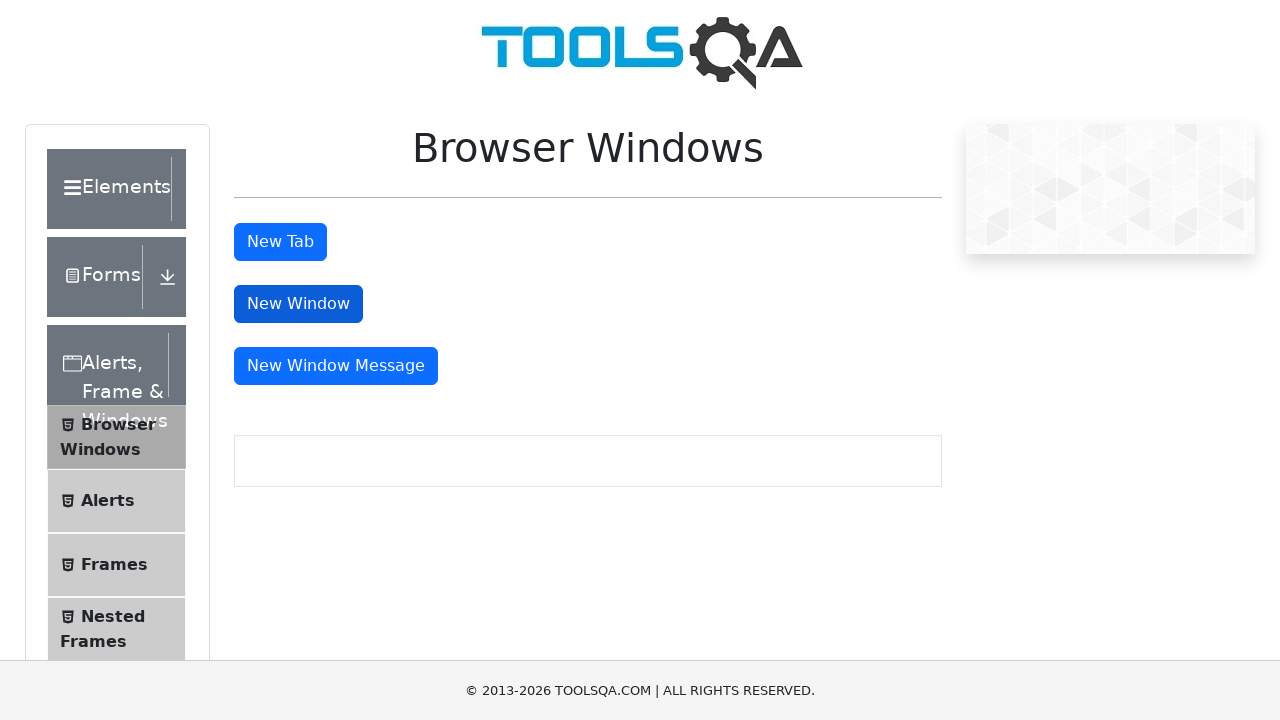

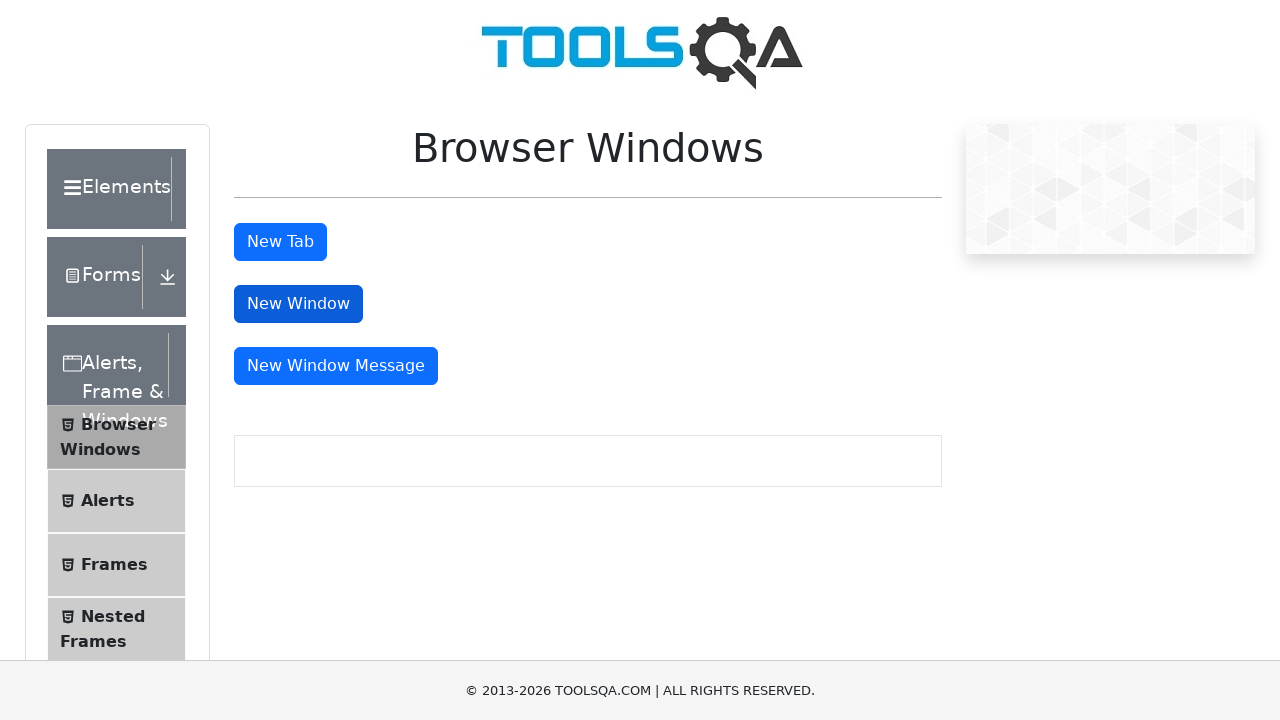